Navigates to mycontactform.com and verifies that the "Sample Forms" link is present on the page

Starting URL: https://www.mycontactform.com

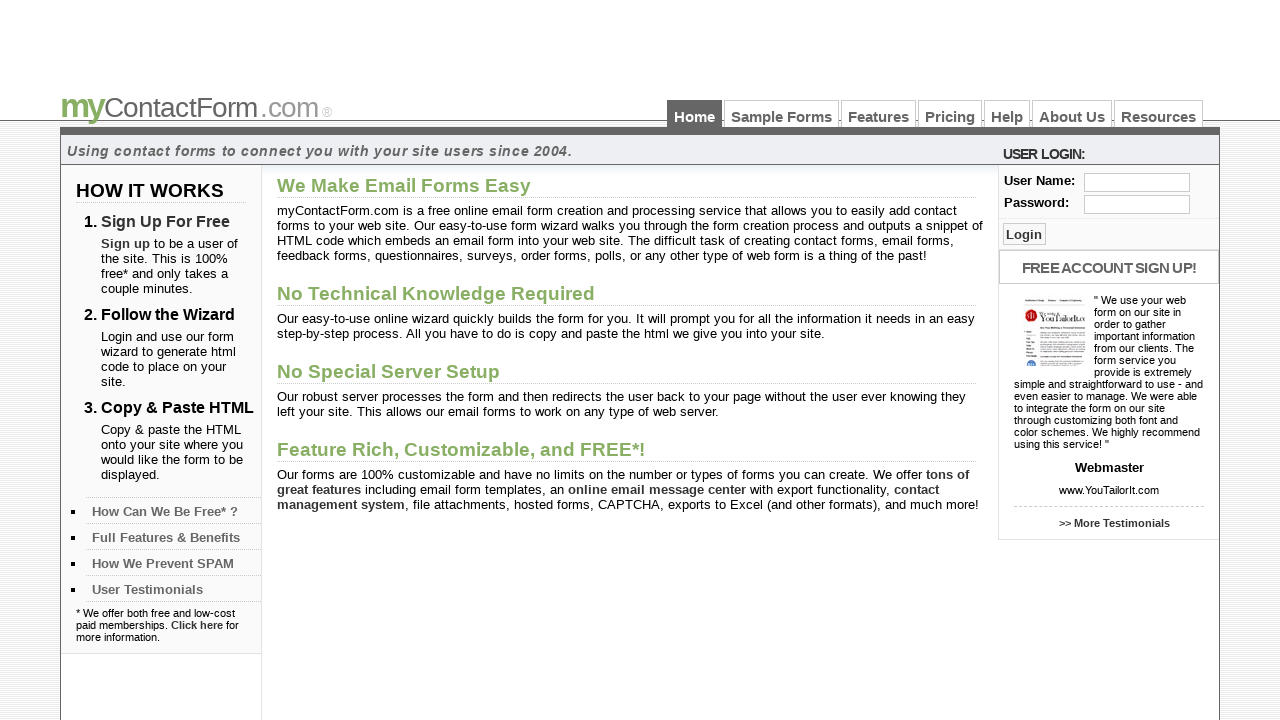

Navigated to https://www.mycontactform.com
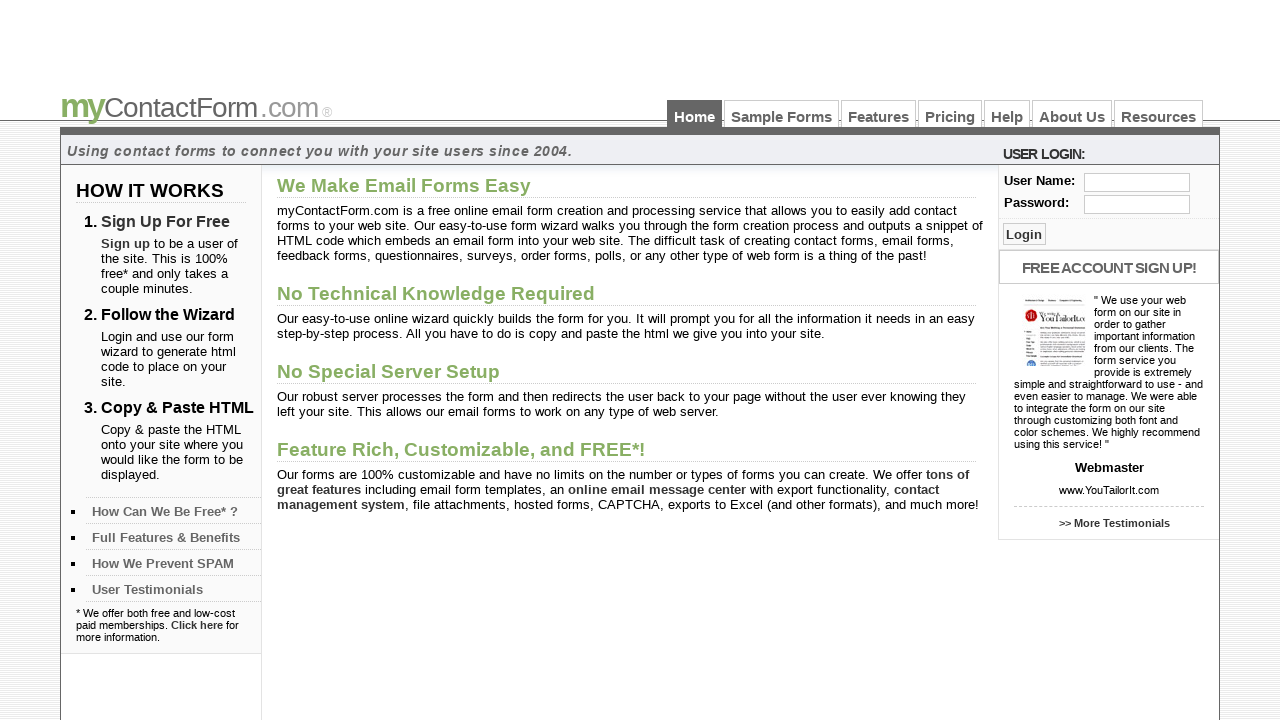

Waited for 'Sample Forms' link to be present on the page
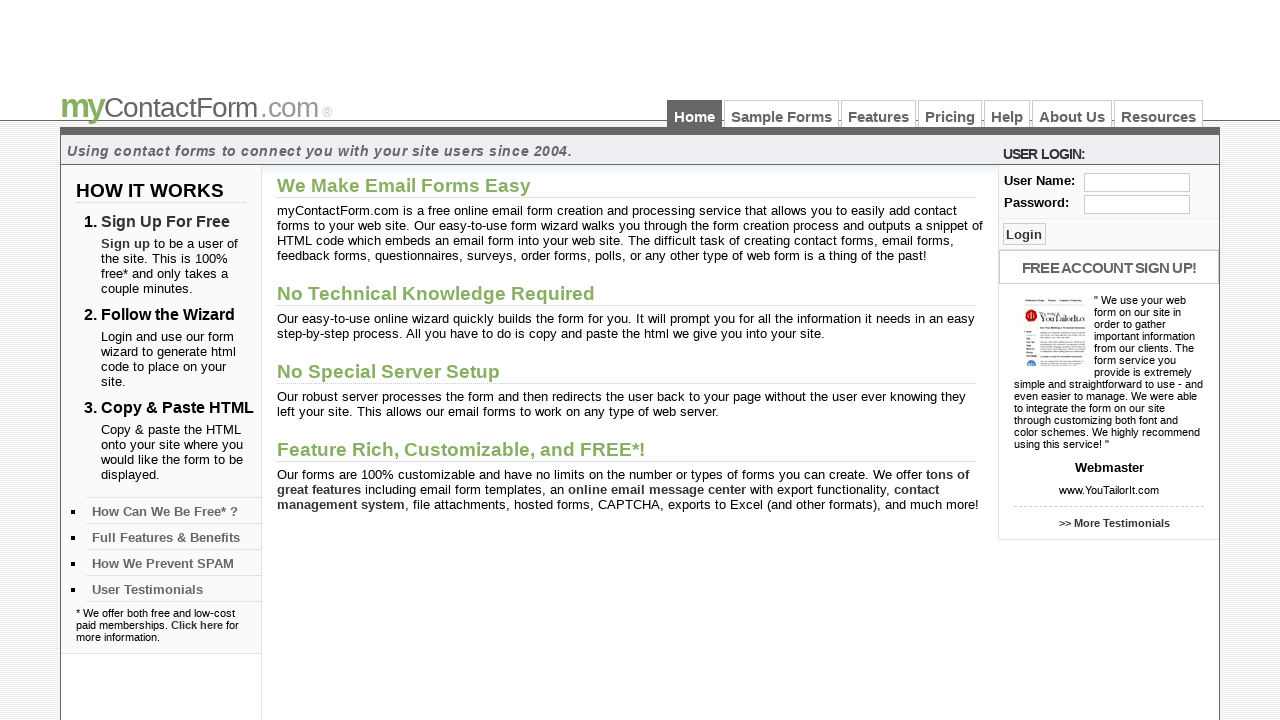

Clicked on the 'Sample Forms' link at (782, 114) on a:has-text('Sample Forms')
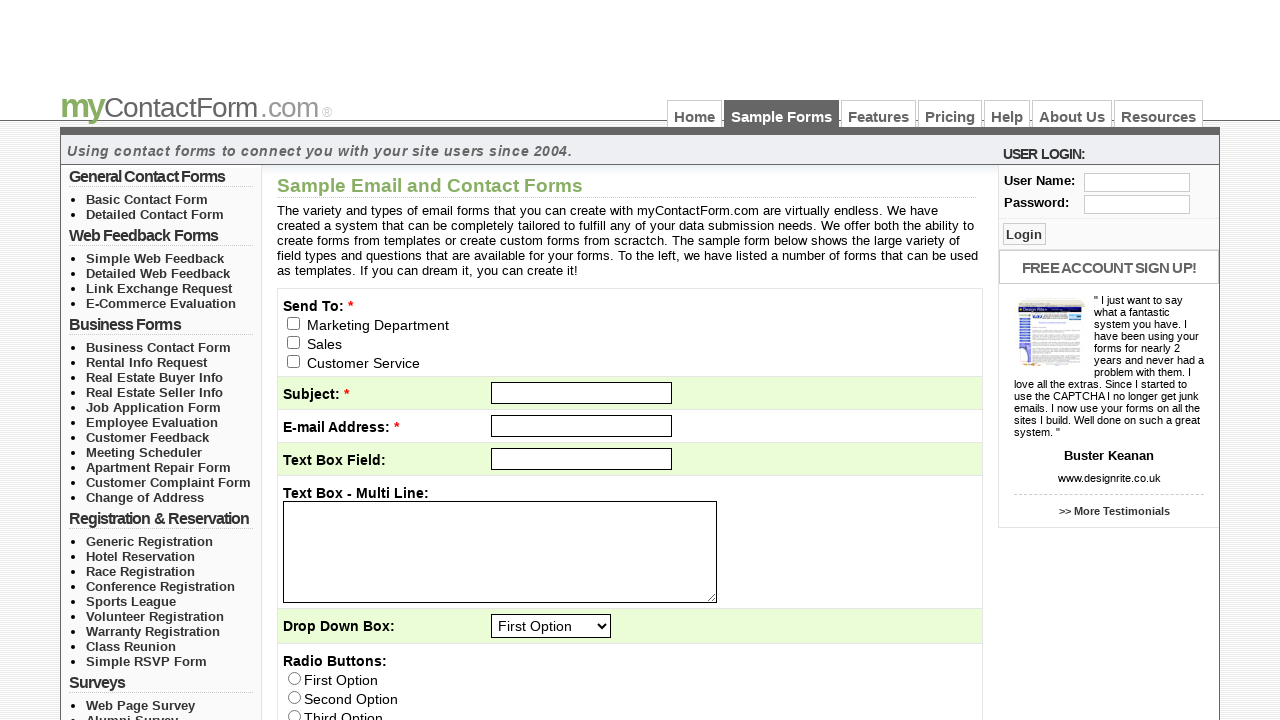

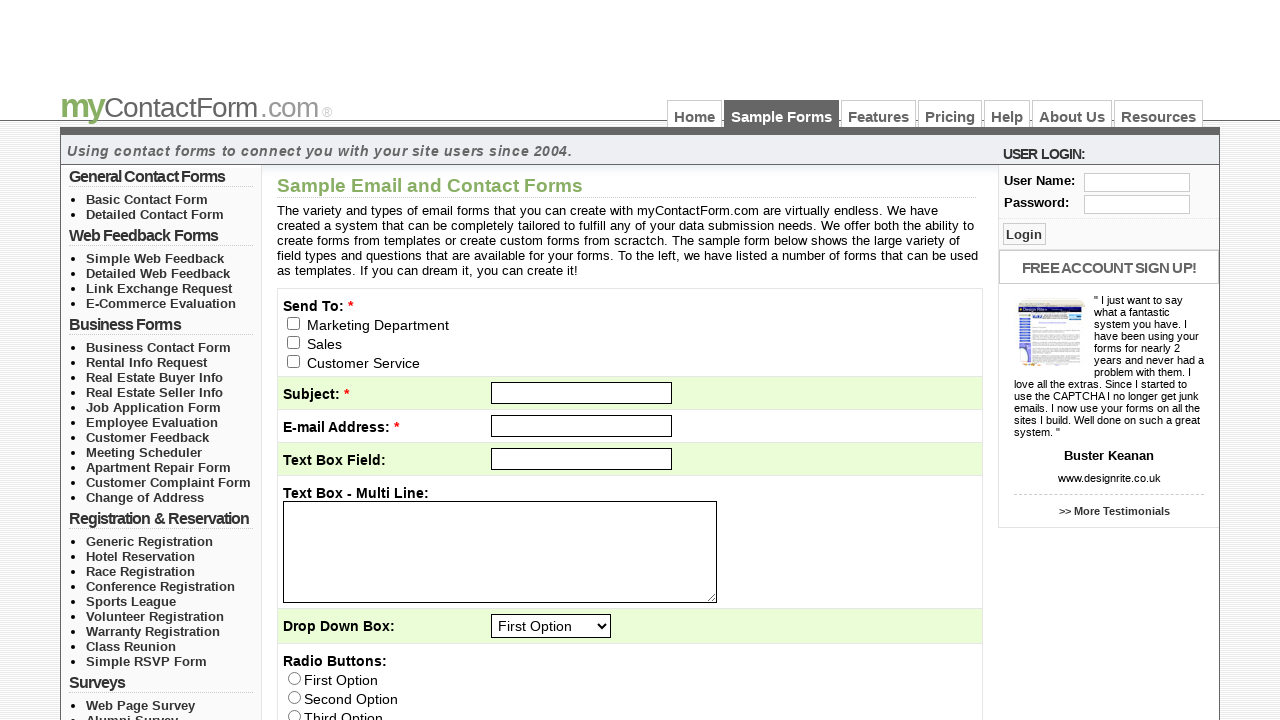